Tests a registration form by filling in the username field with a test value

Starting URL: https://skptricks.github.io/learncoding/selenium-demo/login%20registration%20page/Register.html

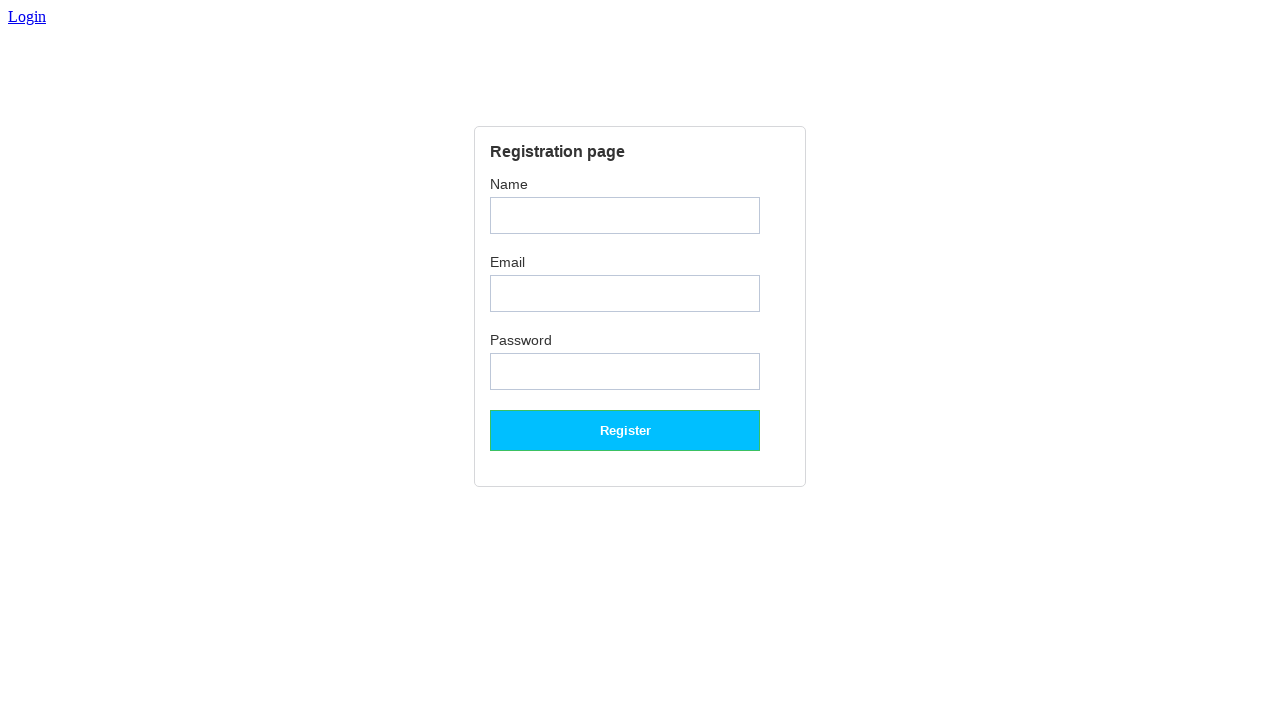

Filled username field with 'Srikanth' in registration form on form>input.username
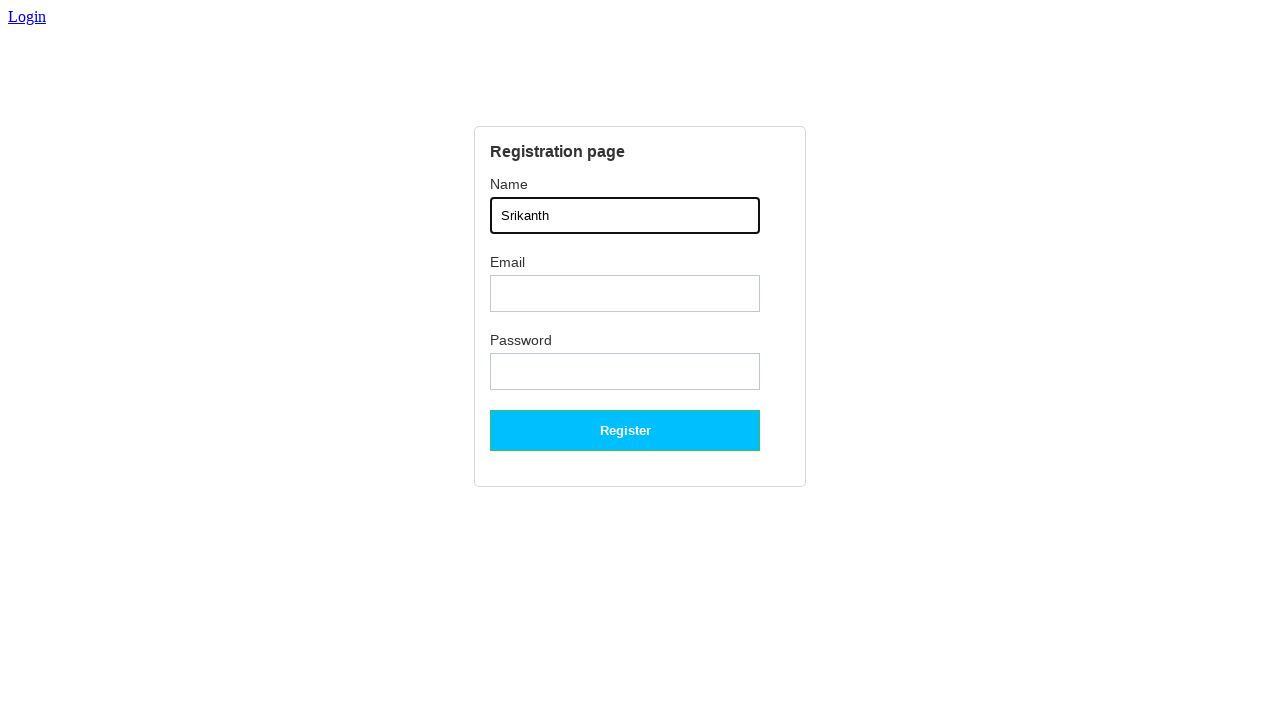

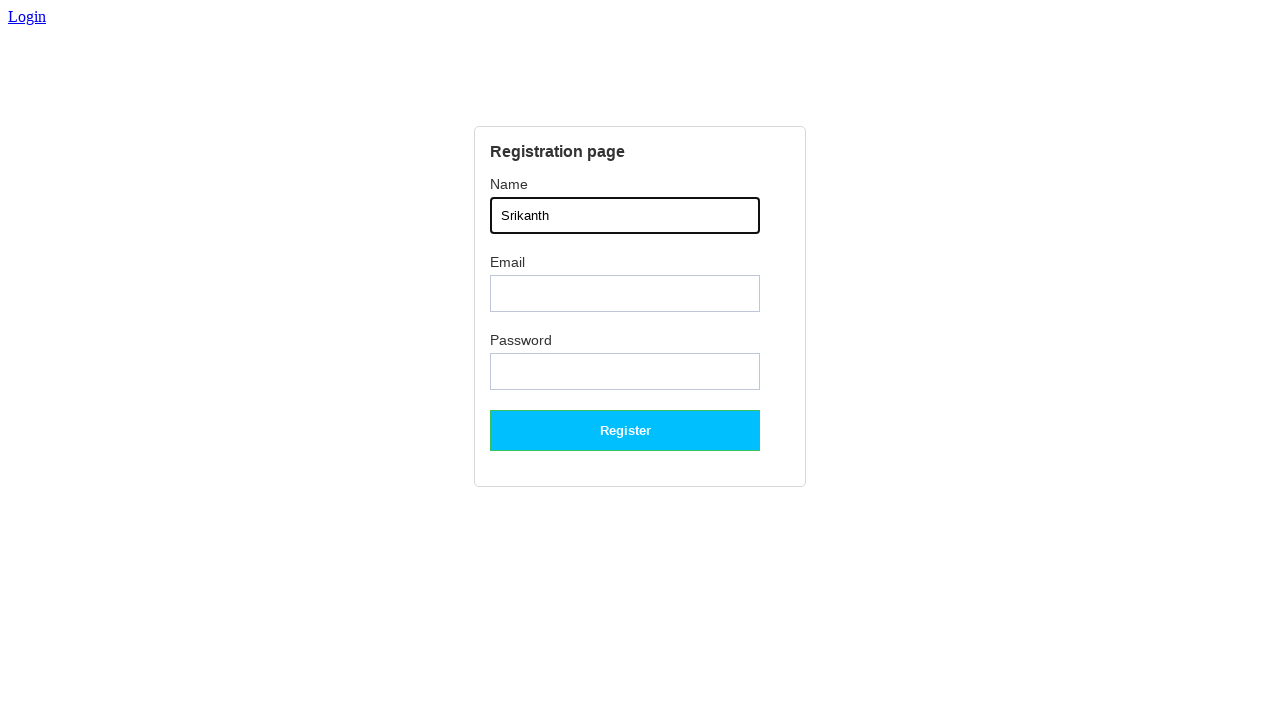